Tests dropdown selection functionality on Semantic UI demo page by selecting items from two different dropdowns using keyboard navigation and text input

Starting URL: https://semantic-ui.com/modules/dropdown.html

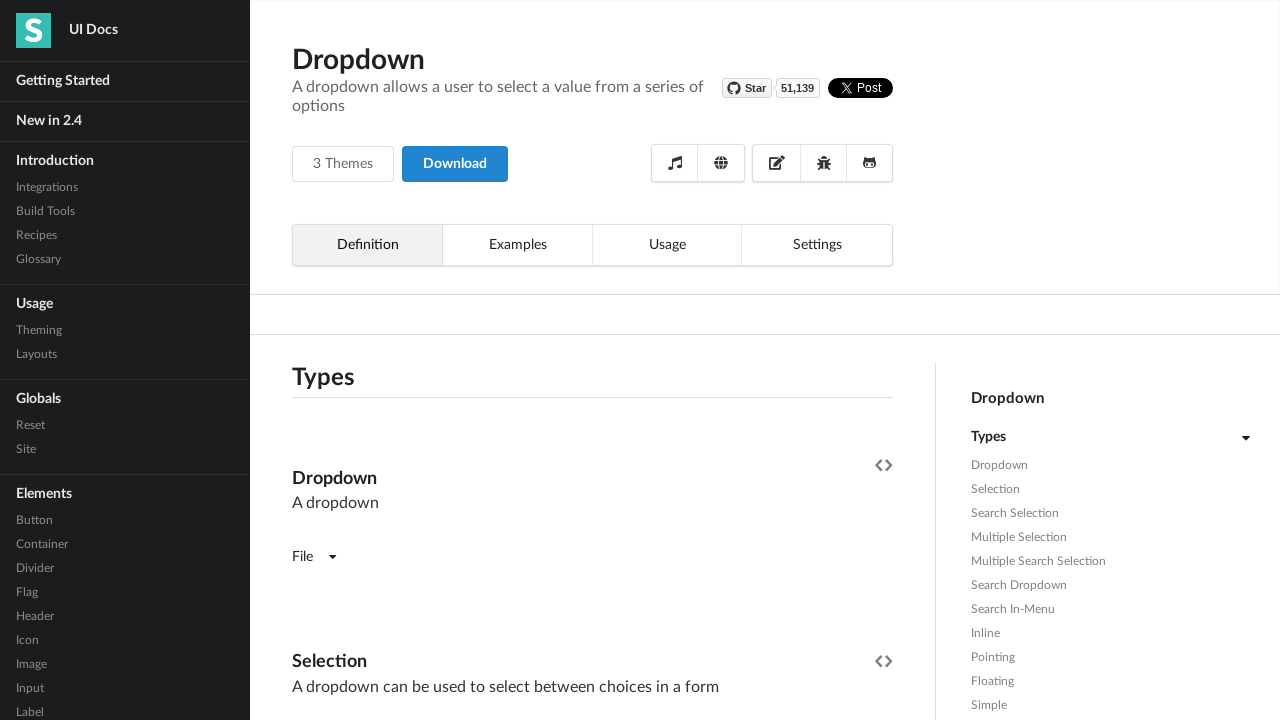

Clicked on the first dropdown to open it at (314, 557) on (//*[@class='ui dropdown'])[1]
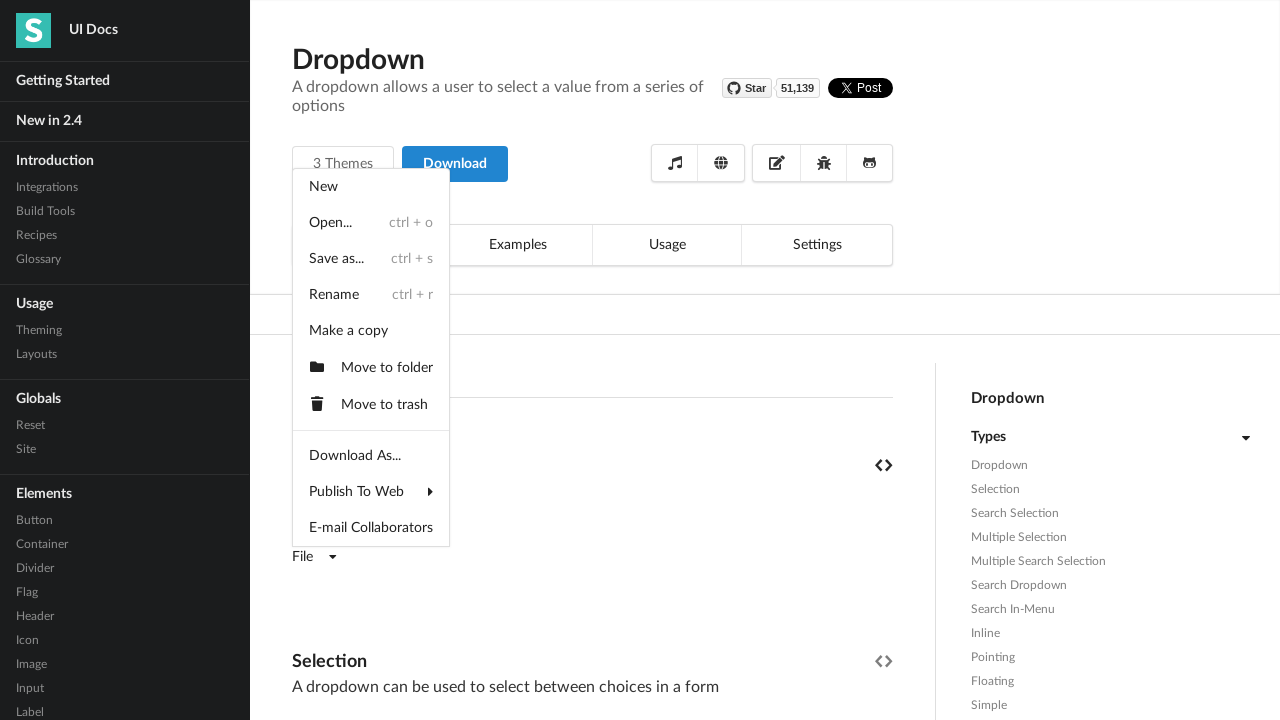

Pressed ArrowDown to navigate in dropdown (iteration 1/3)
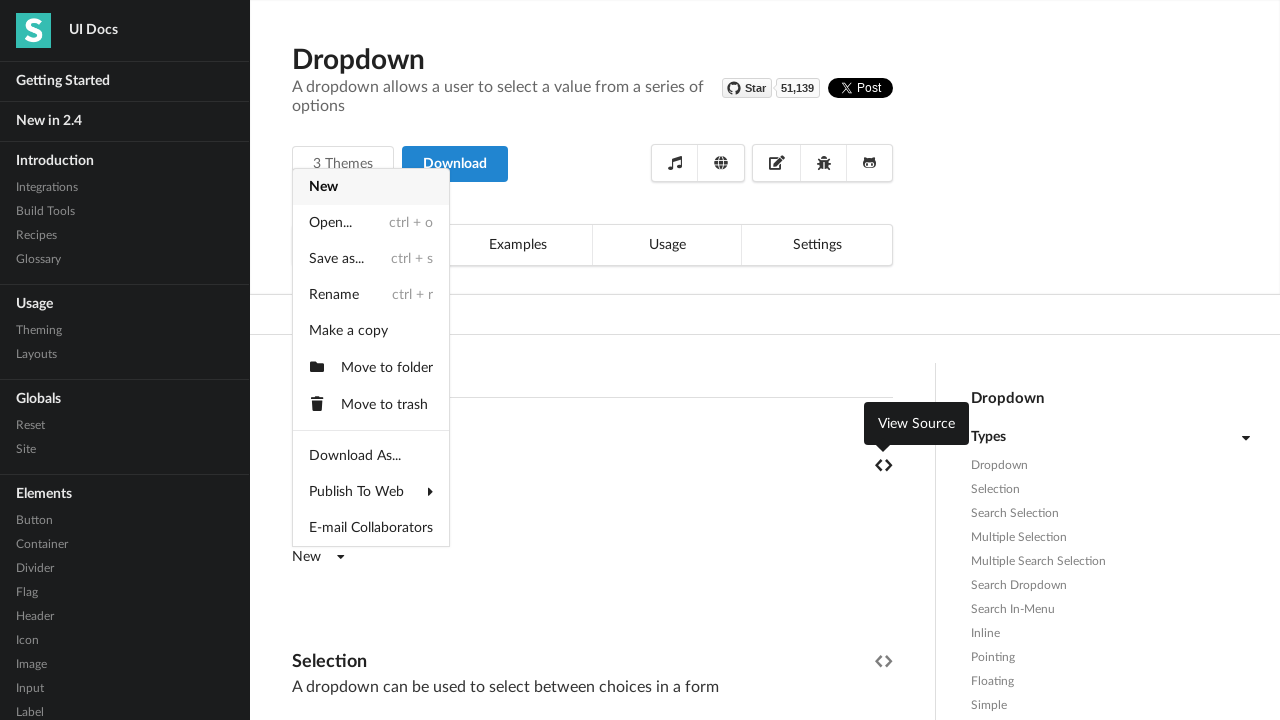

Pressed ArrowDown to navigate in dropdown (iteration 2/3)
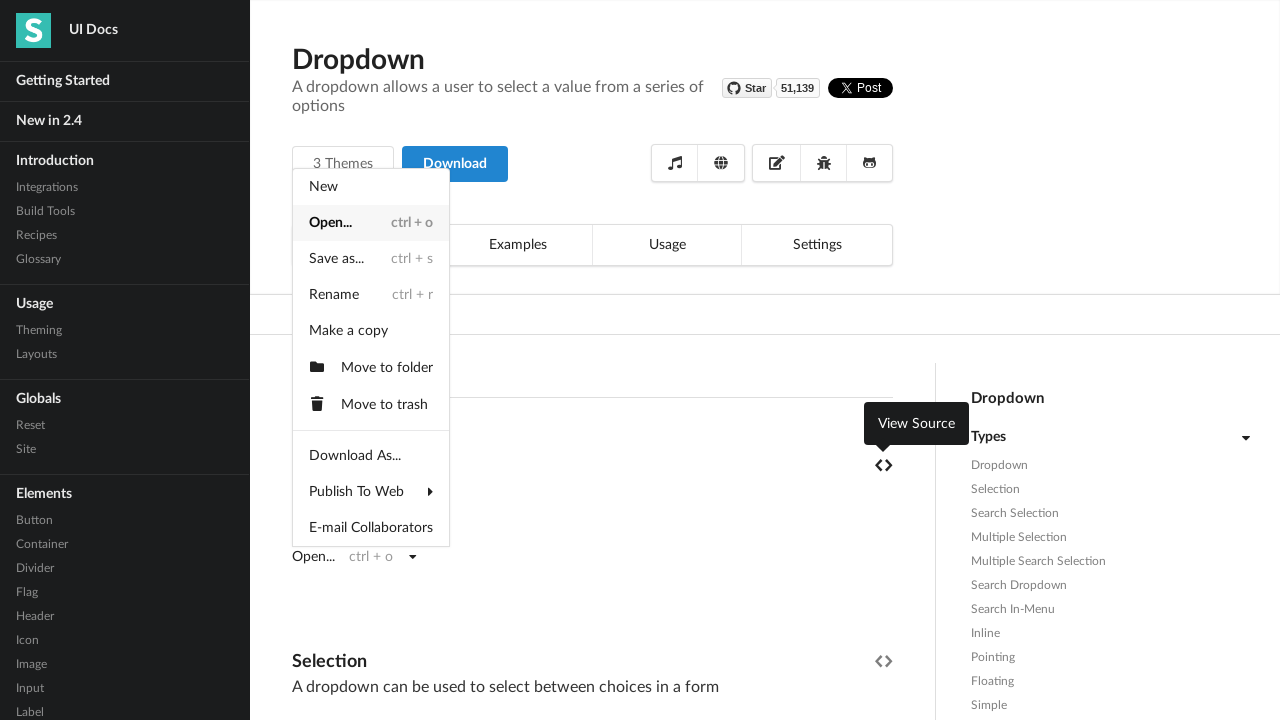

Pressed ArrowDown to navigate in dropdown (iteration 3/3)
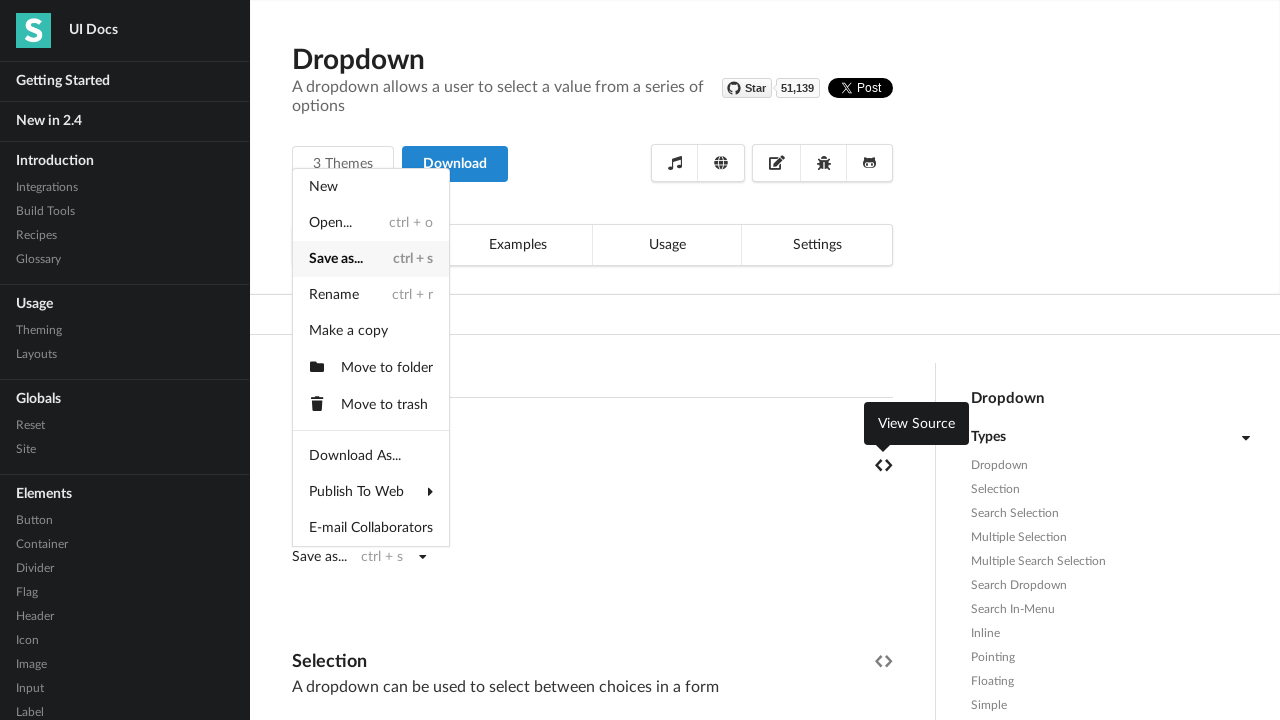

Pressed Enter to select the highlighted option from first dropdown
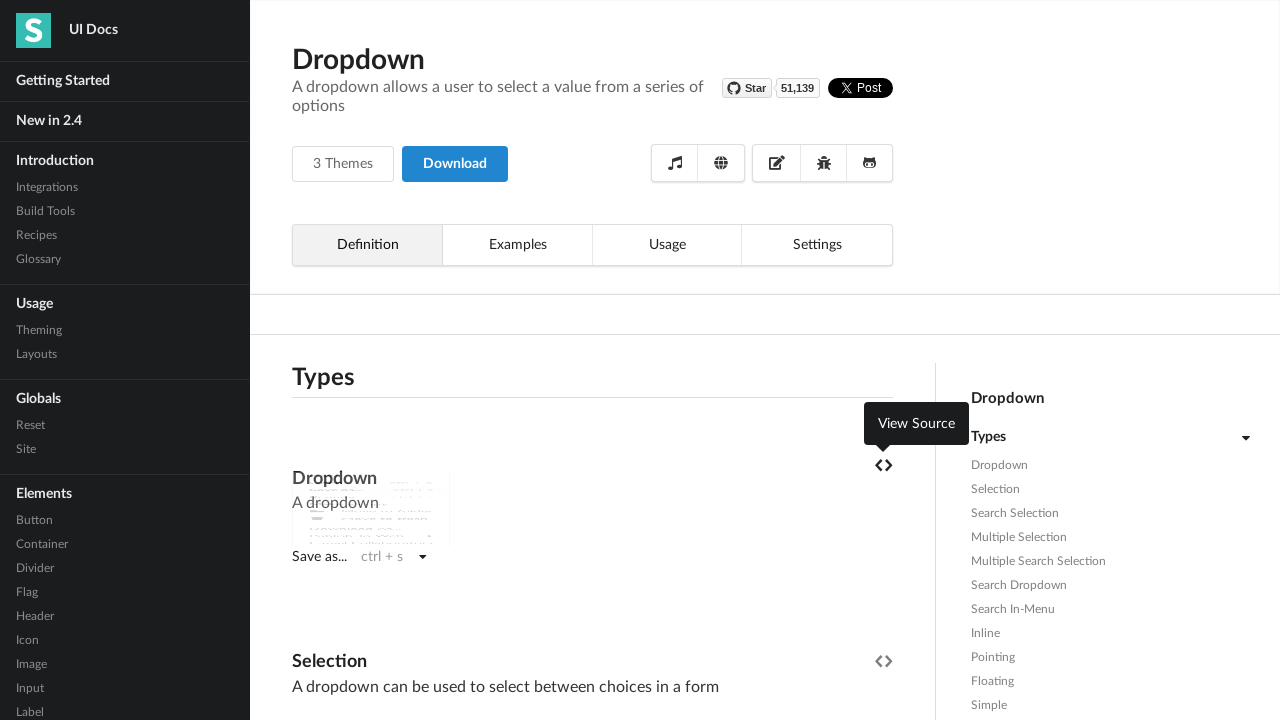

Clicked on the second selection dropdown to open it at (390, 361) on (//*[@class='ui selection dropdown'])[1]
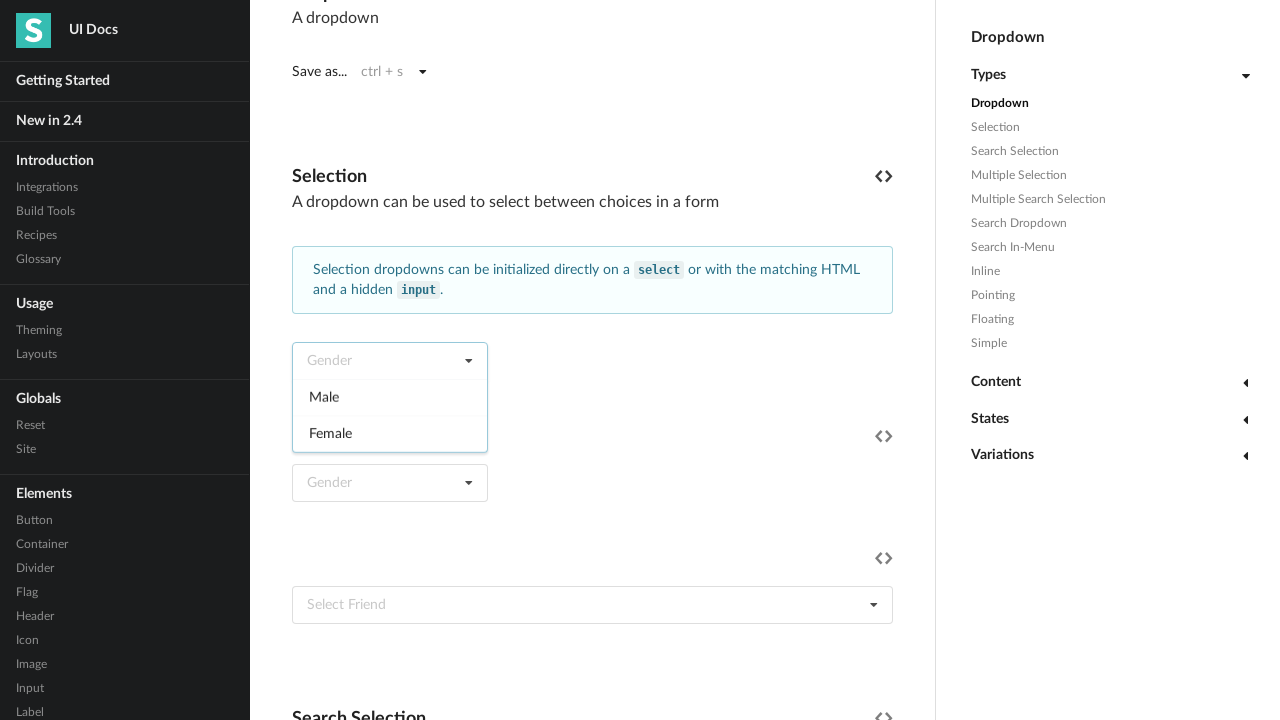

Typed 'f' to filter dropdown options
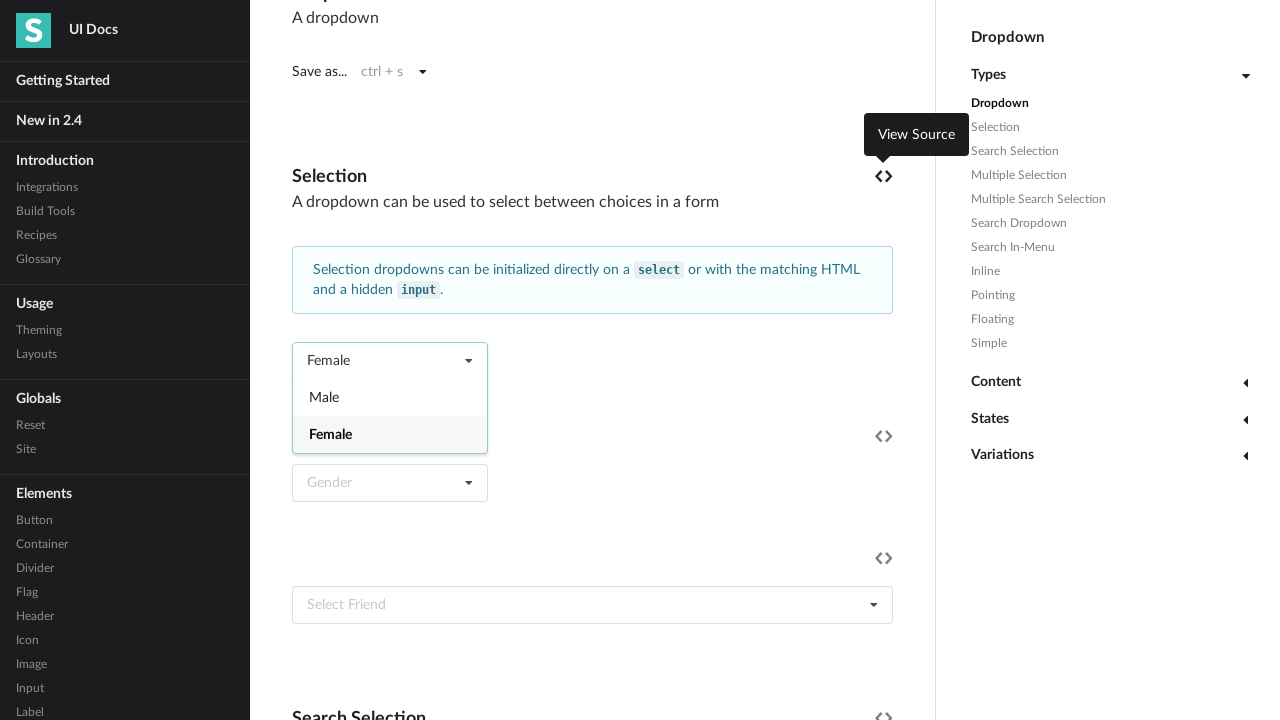

Pressed Enter to select the filtered option from second dropdown
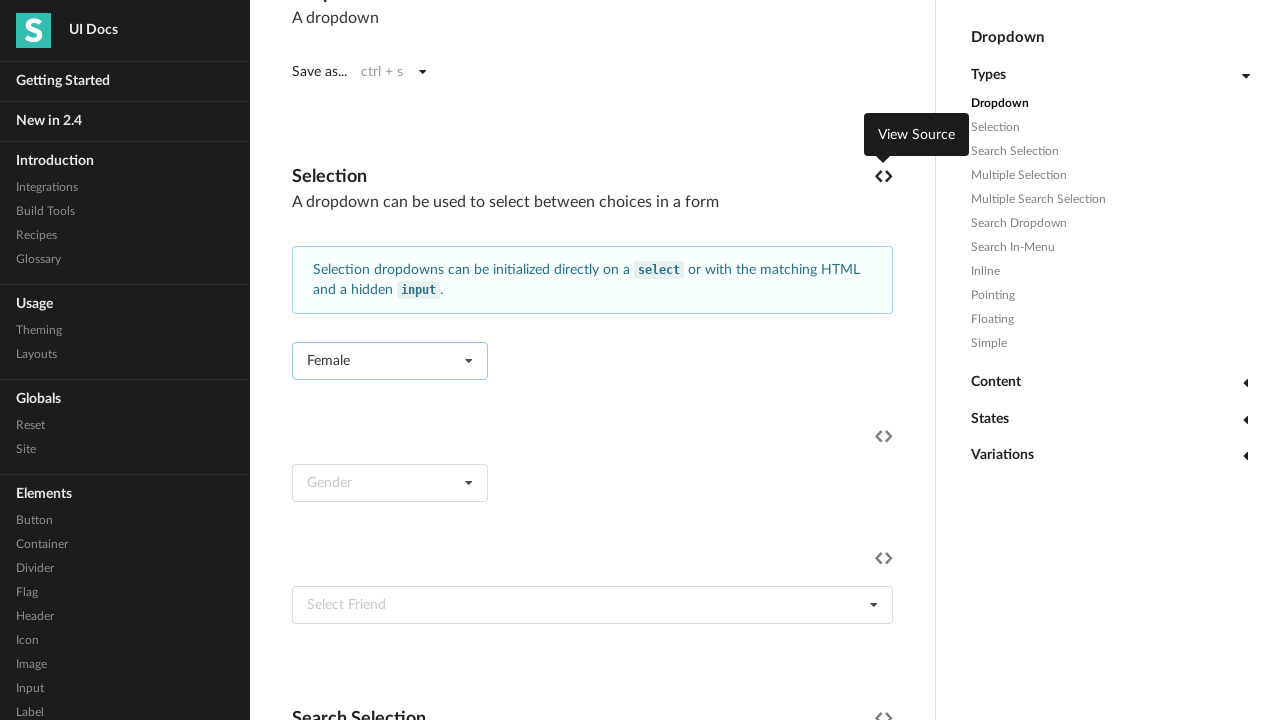

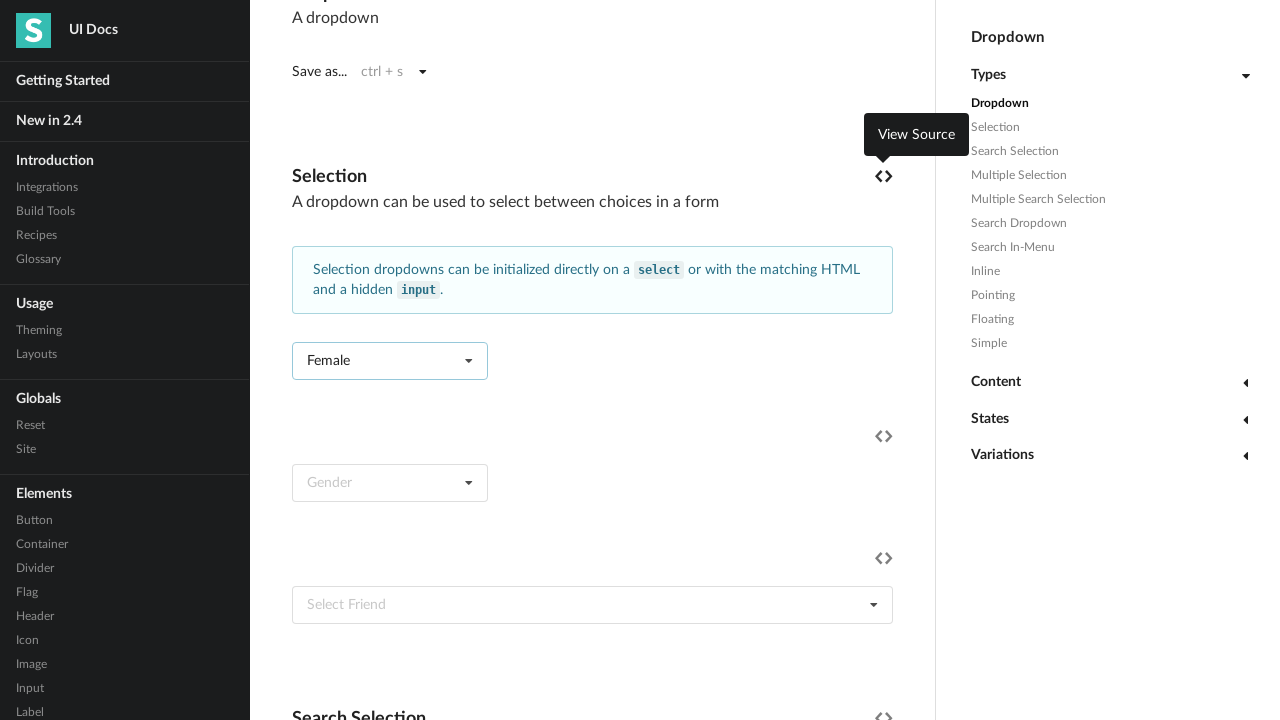